Tests file download functionality by clicking on a download link and verifying the download completes

Starting URL: https://testcenter.techproeducation.com/index.php?page=file-download

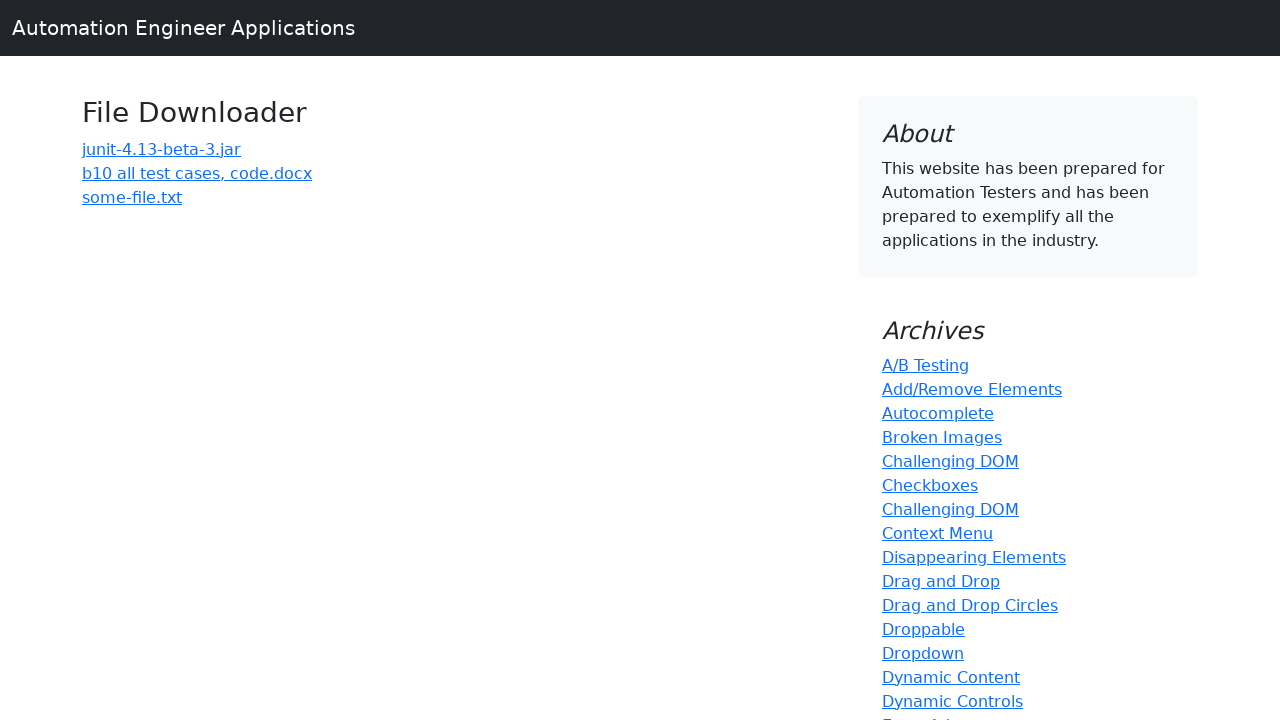

Clicked on 'b10 all test cases' download link at (197, 173) on a:has-text('b10 all test cases')
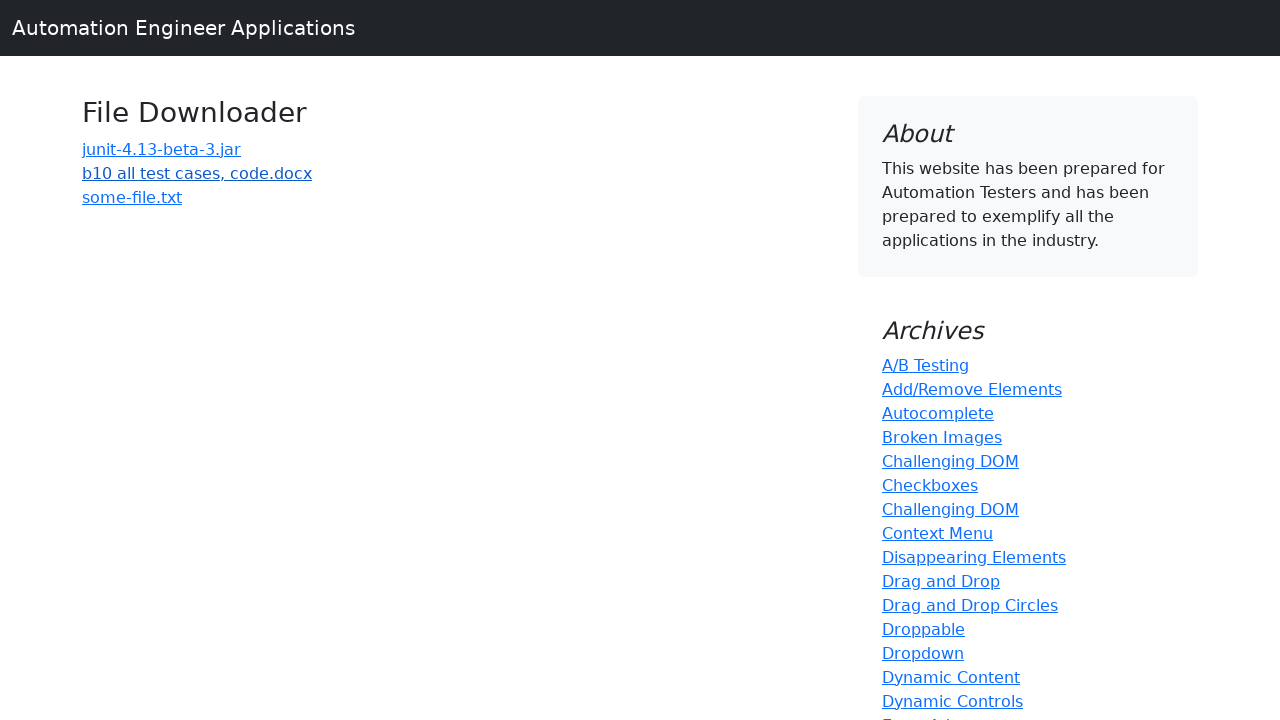

Initiated file download by clicking download link at (197, 173) on a:has-text('b10 all test cases')
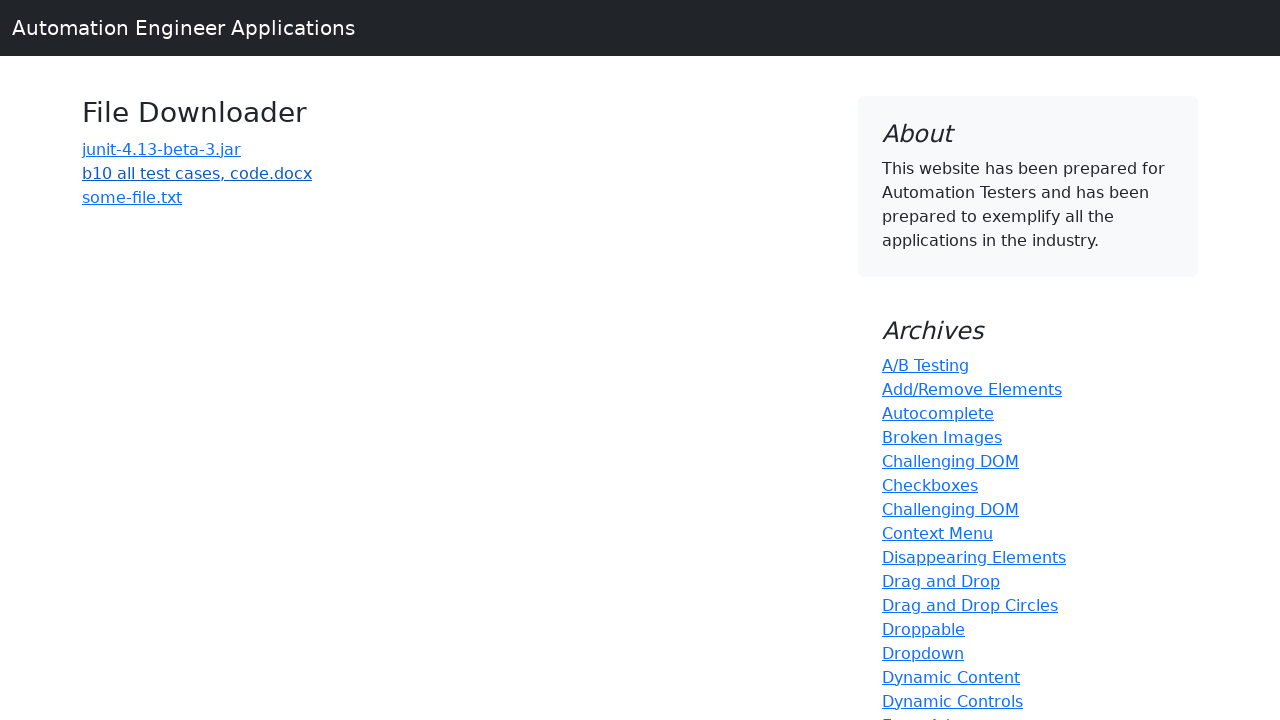

File download completed successfully
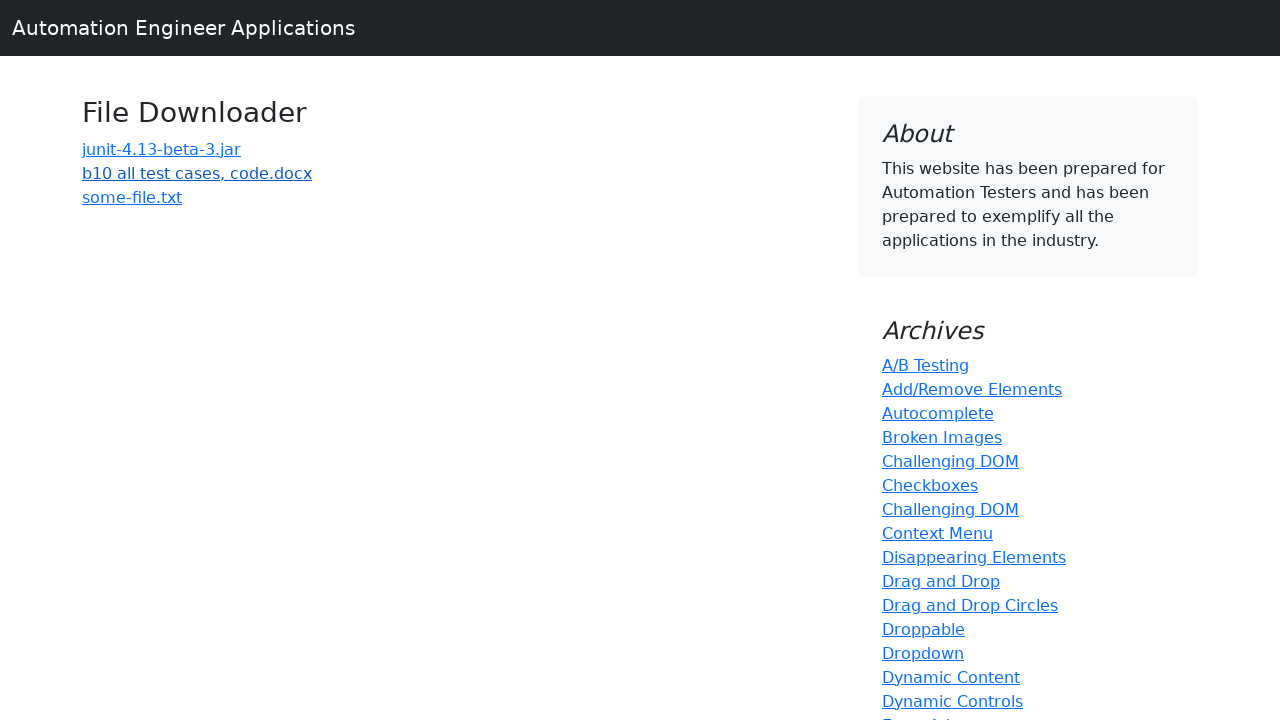

Download verification completed - file download functionality working as expected
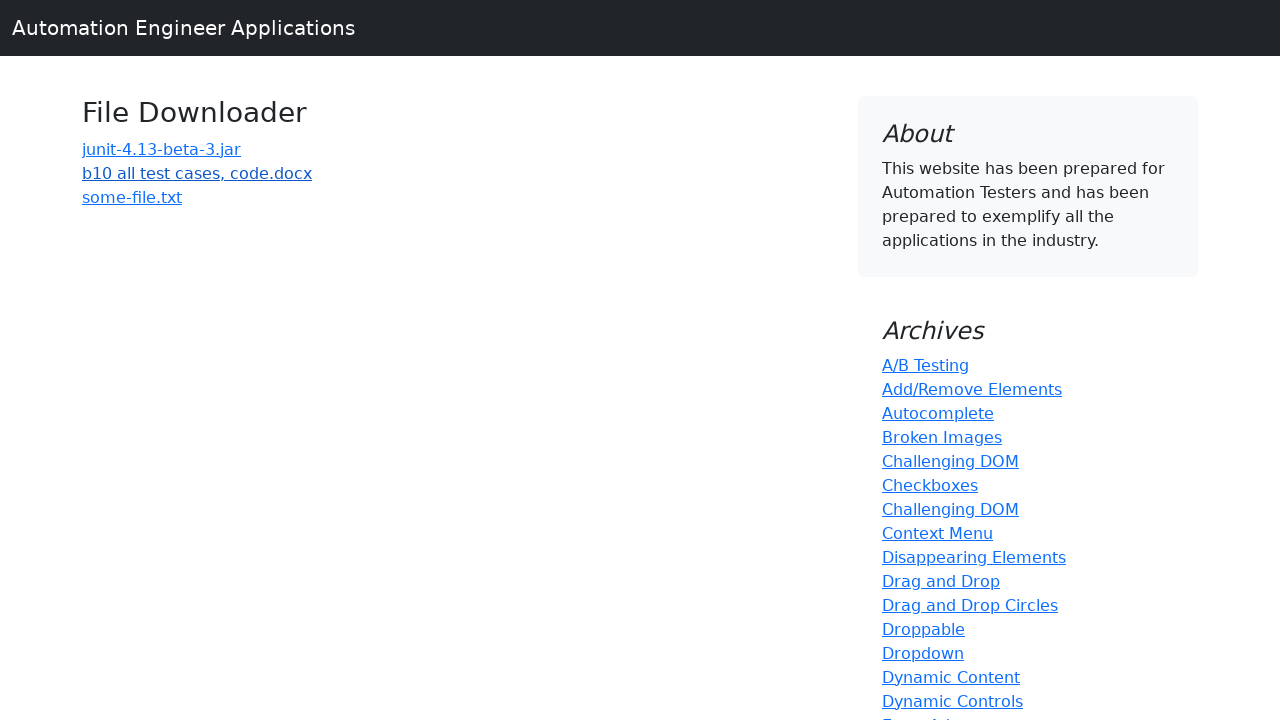

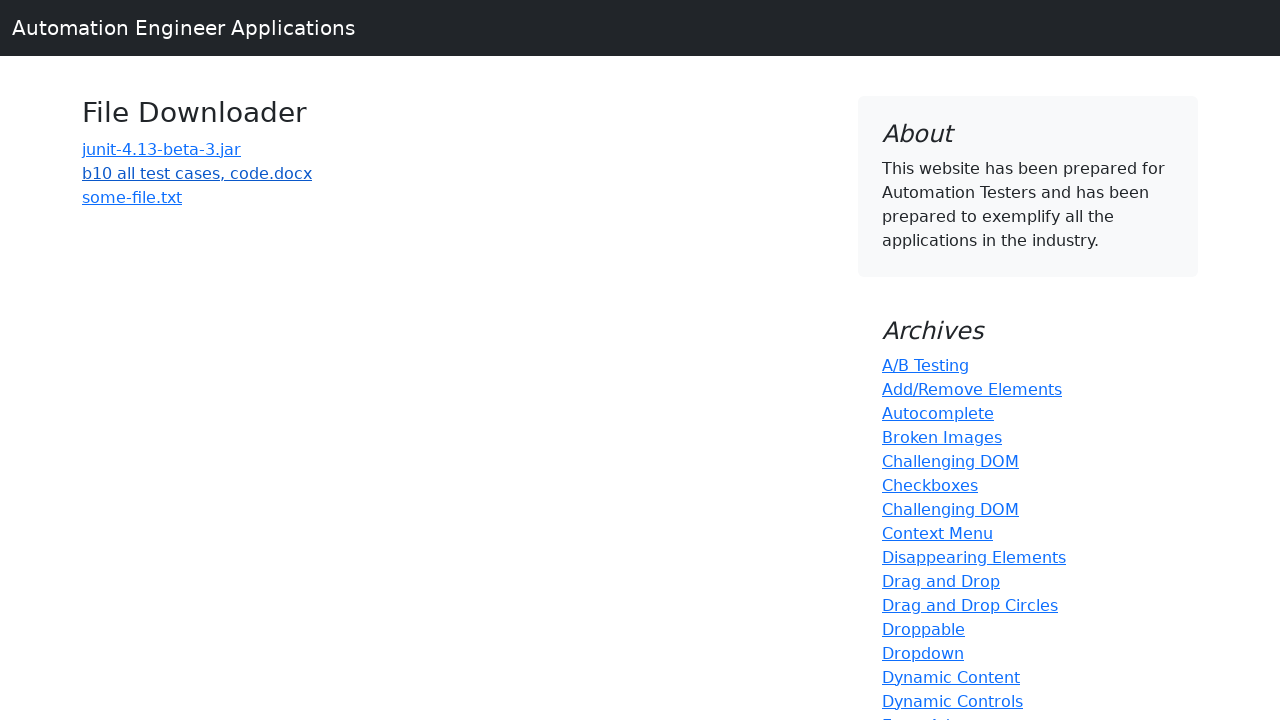